Tests horizontal scrolling functionality by scrolling right and then left on a webpage using JavaScript execution

Starting URL: https://omayo.blogspot.com/2013/05/page-one.html

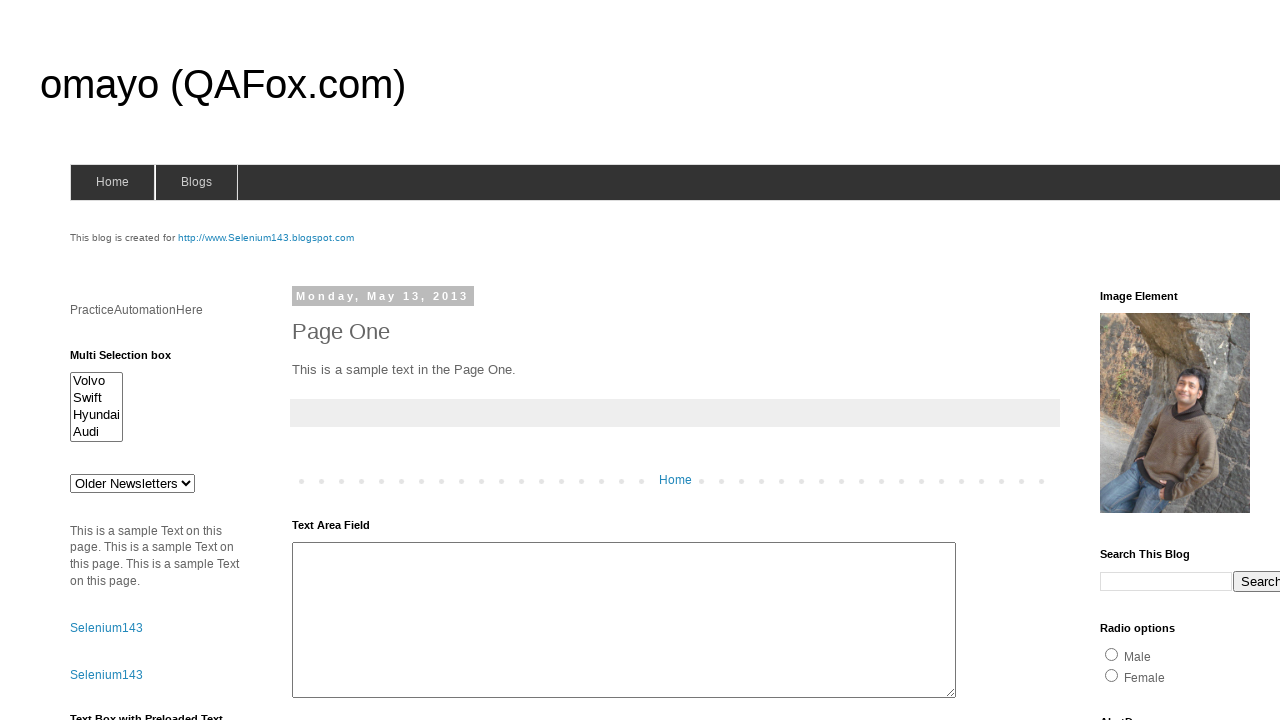

Scrolled horizontally right by 500 pixels
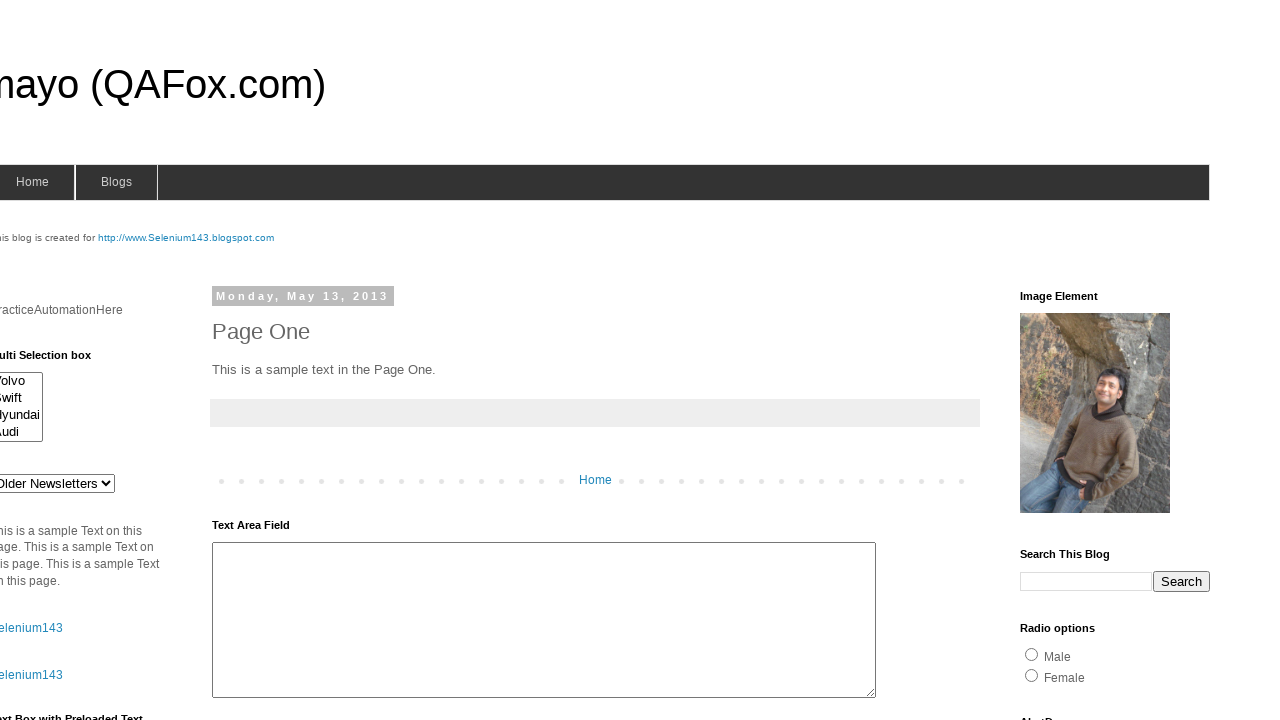

Waited 2 seconds to observe right scroll effect
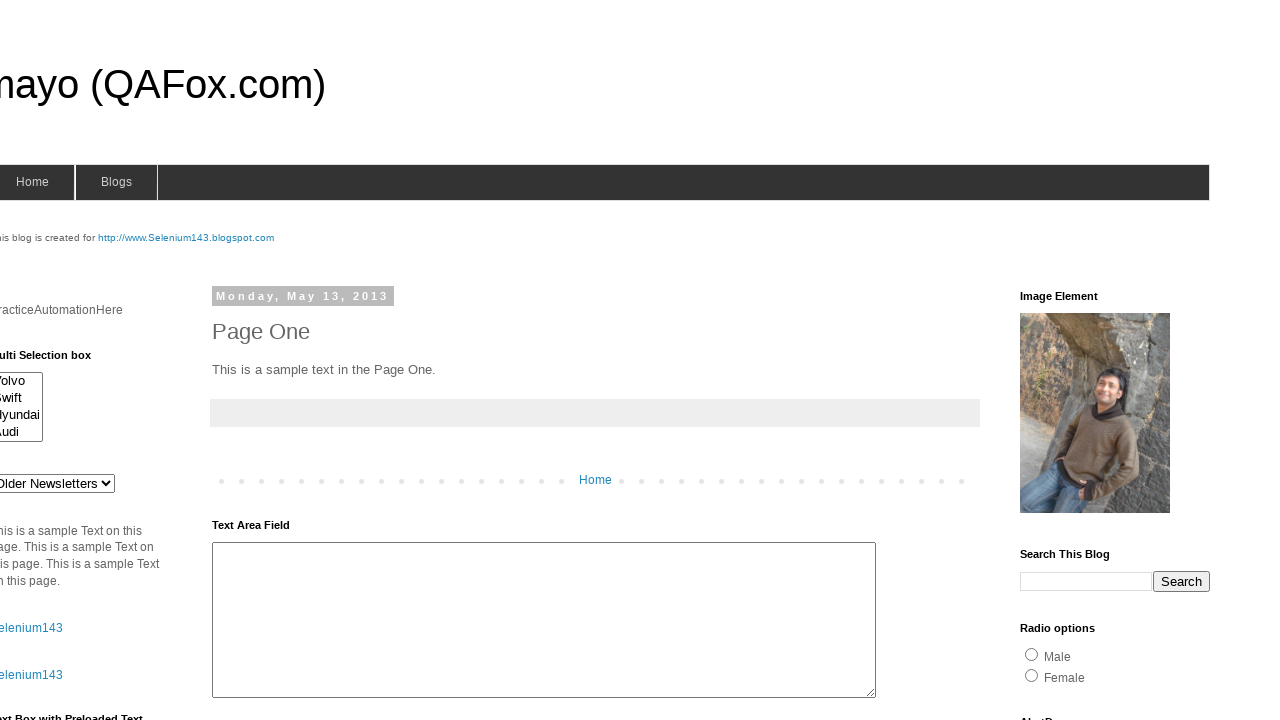

Scrolled horizontally left by 150 pixels
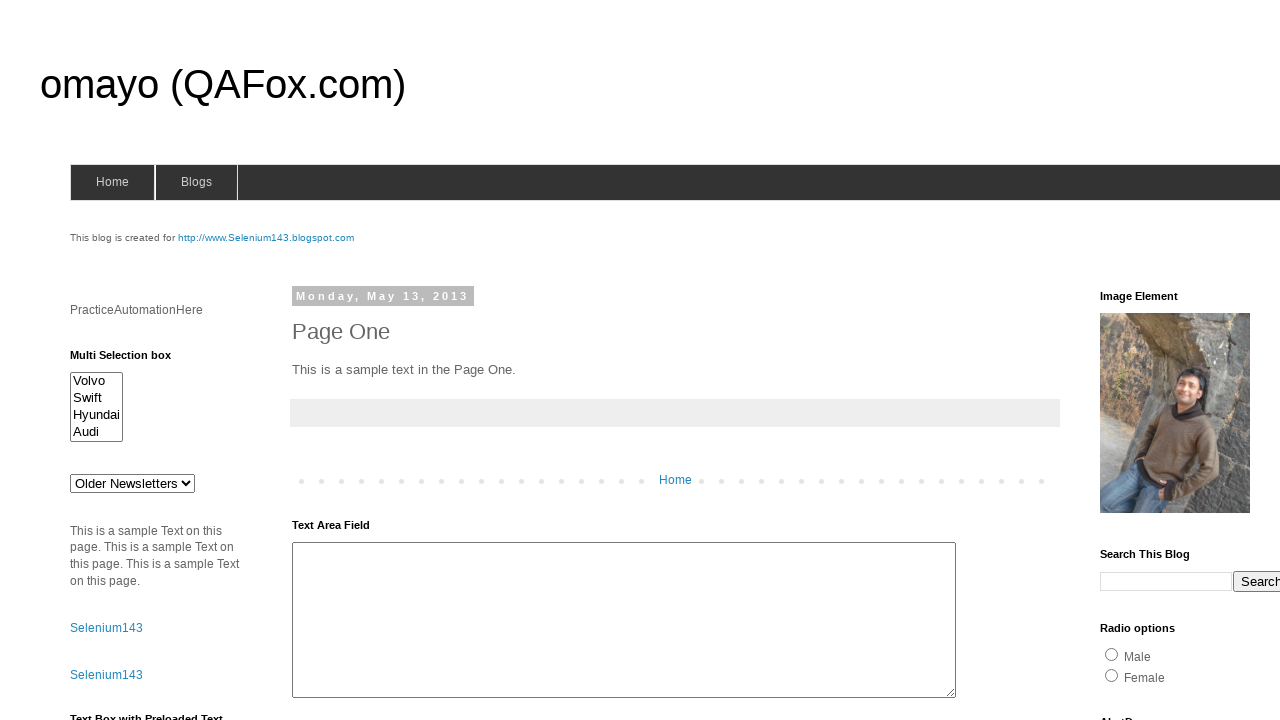

Waited 2 seconds to observe left scroll effect
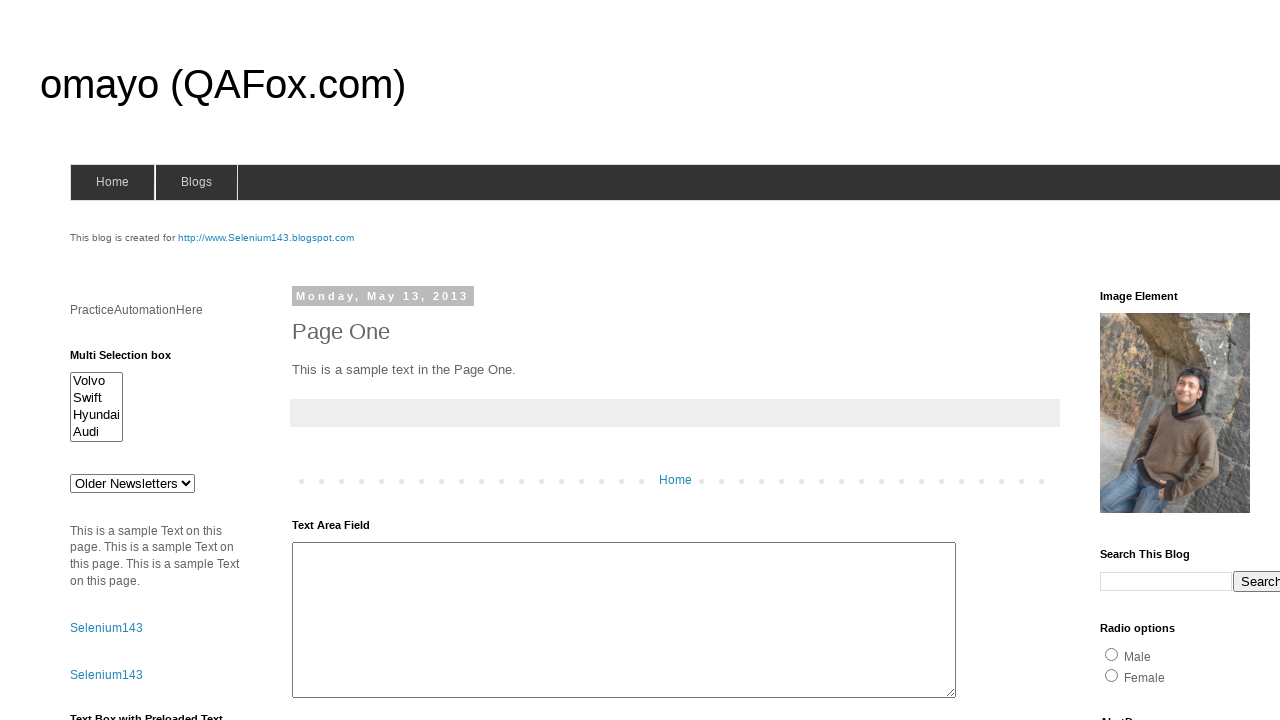

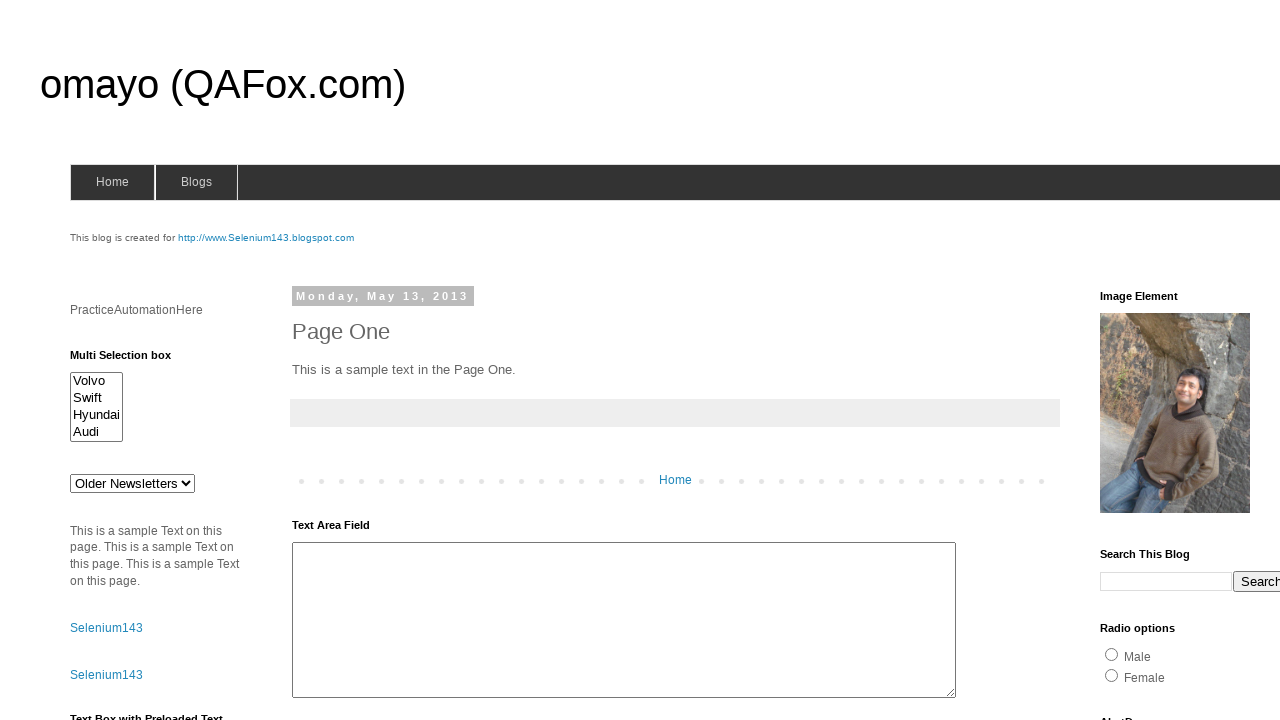